Tests JavaScript alert handling including normal alerts, confirmation dialogs, and prompt alerts on the-internet.herokuapp.com test page

Starting URL: https://the-internet.herokuapp.com/javascript_alerts

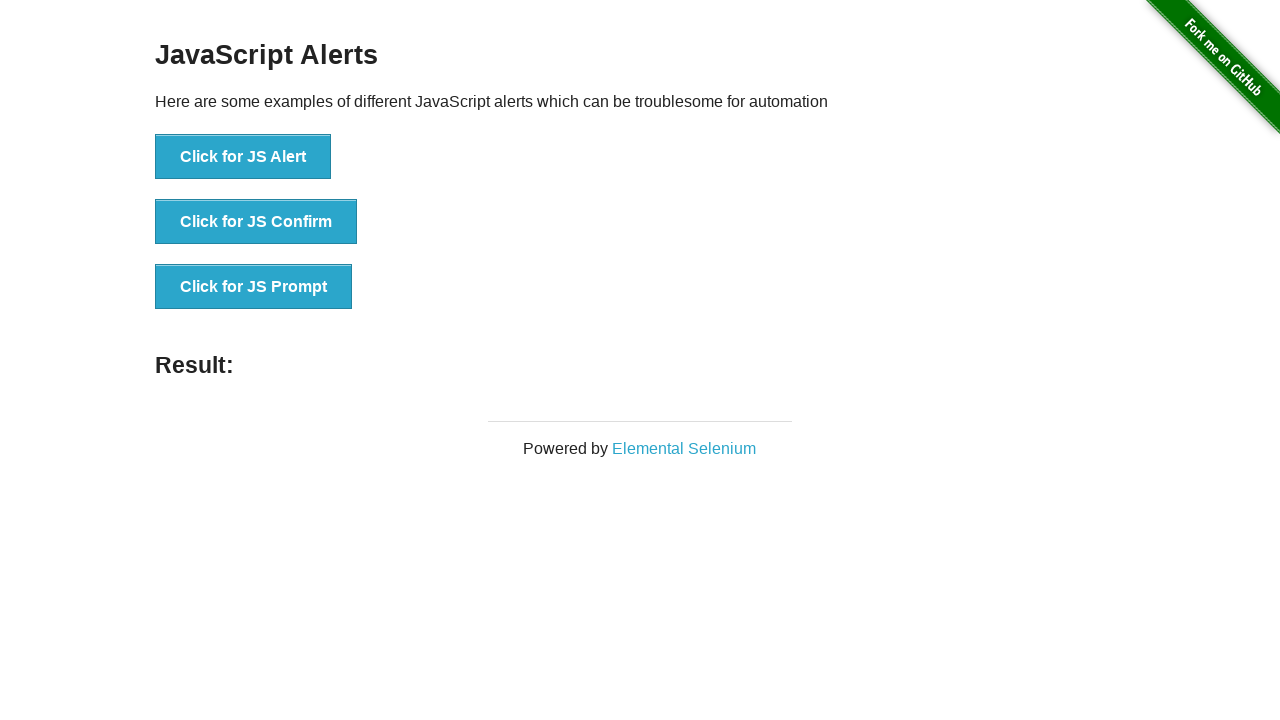

Clicked button to trigger JavaScript alert at (243, 157) on xpath=//button[@onclick='jsAlert()']
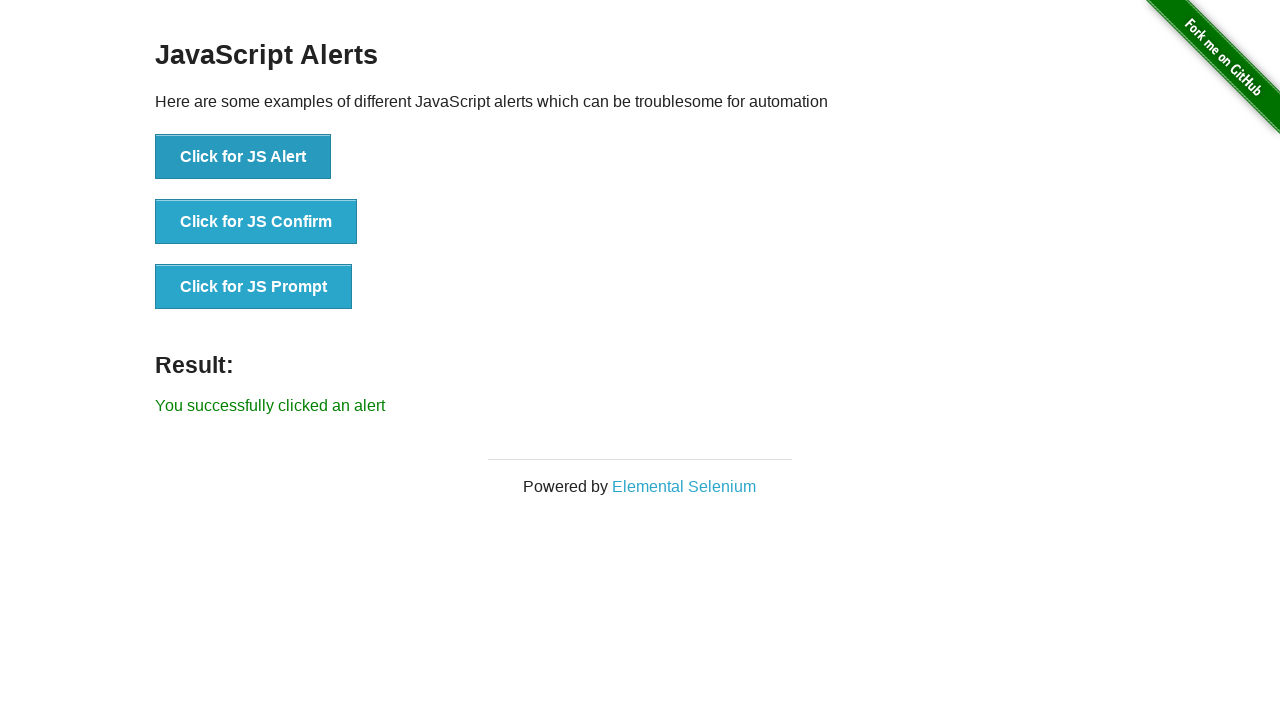

Set up dialog handler to accept alert
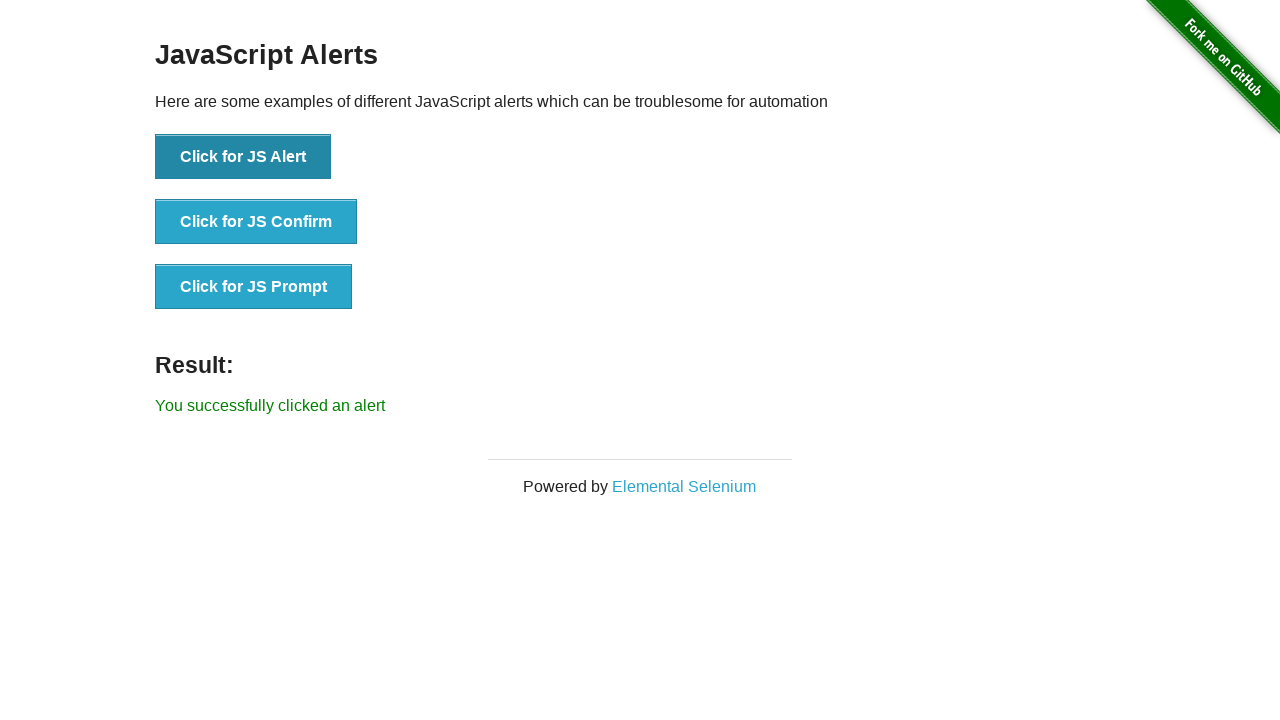

Waited 1 second after accepting alert
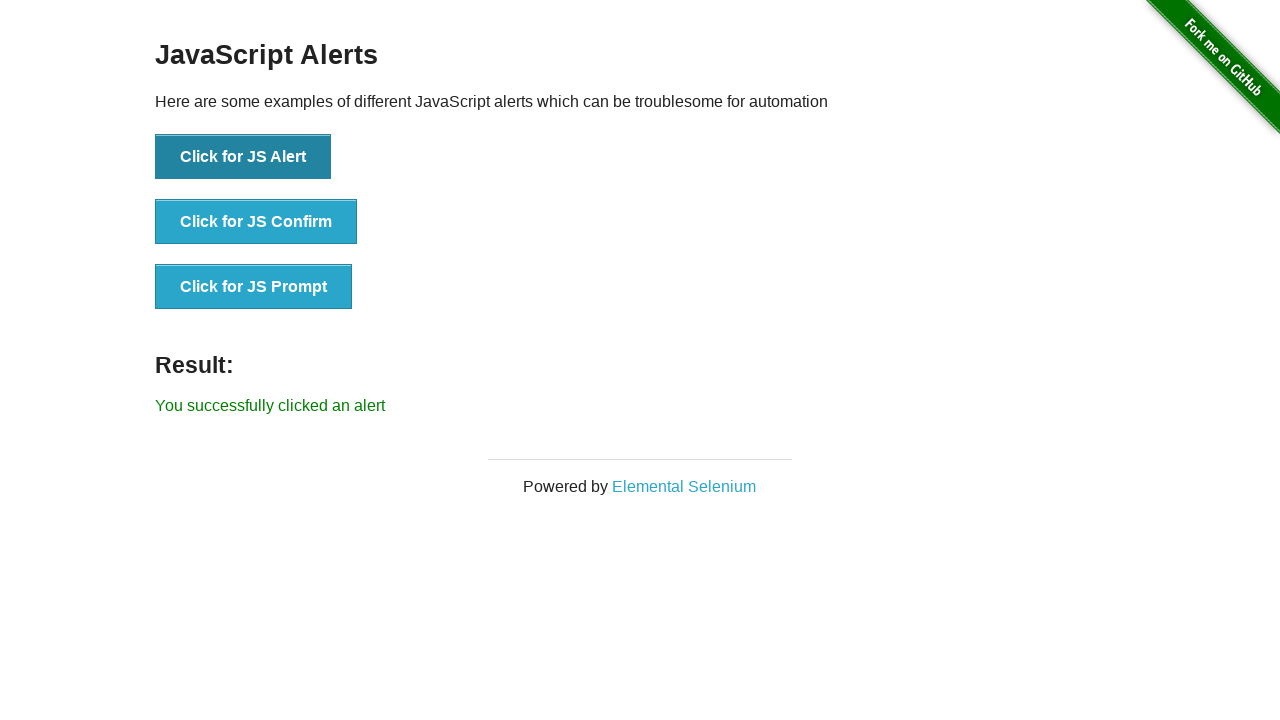

Clicked button to trigger confirmation dialog at (256, 222) on xpath=//button[@onclick='jsConfirm()']
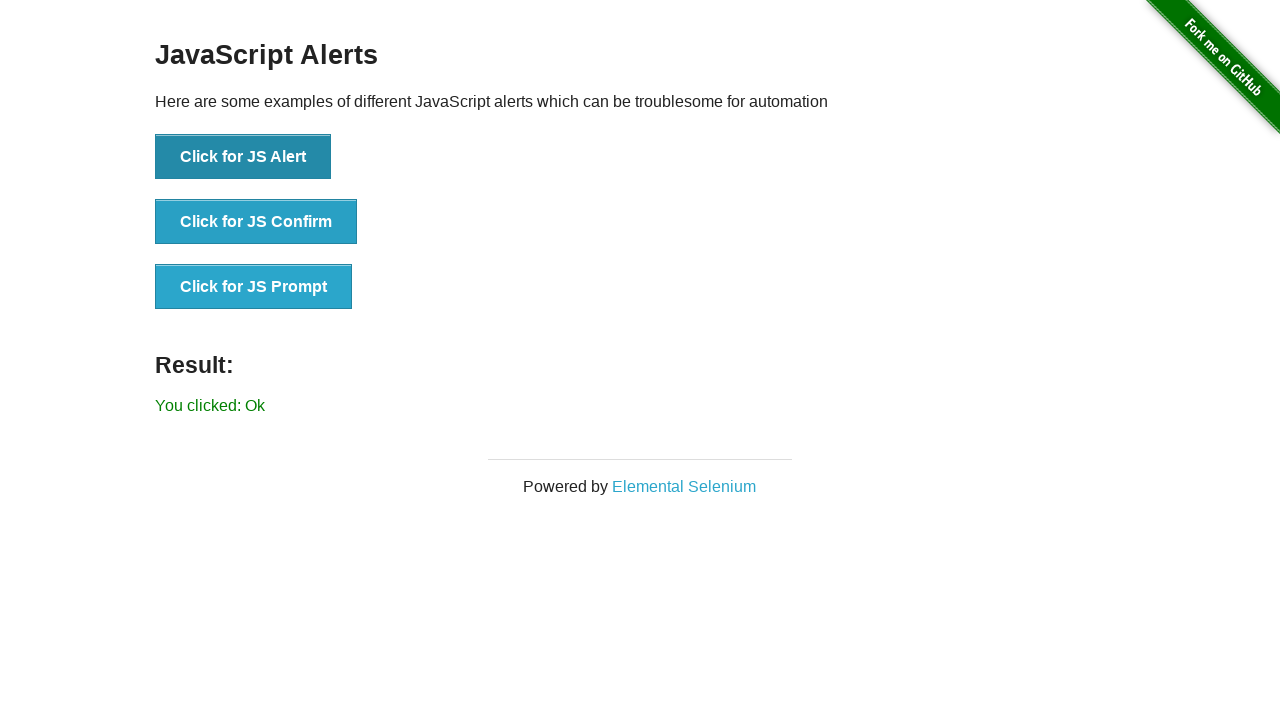

Set up dialog handler to accept confirmation
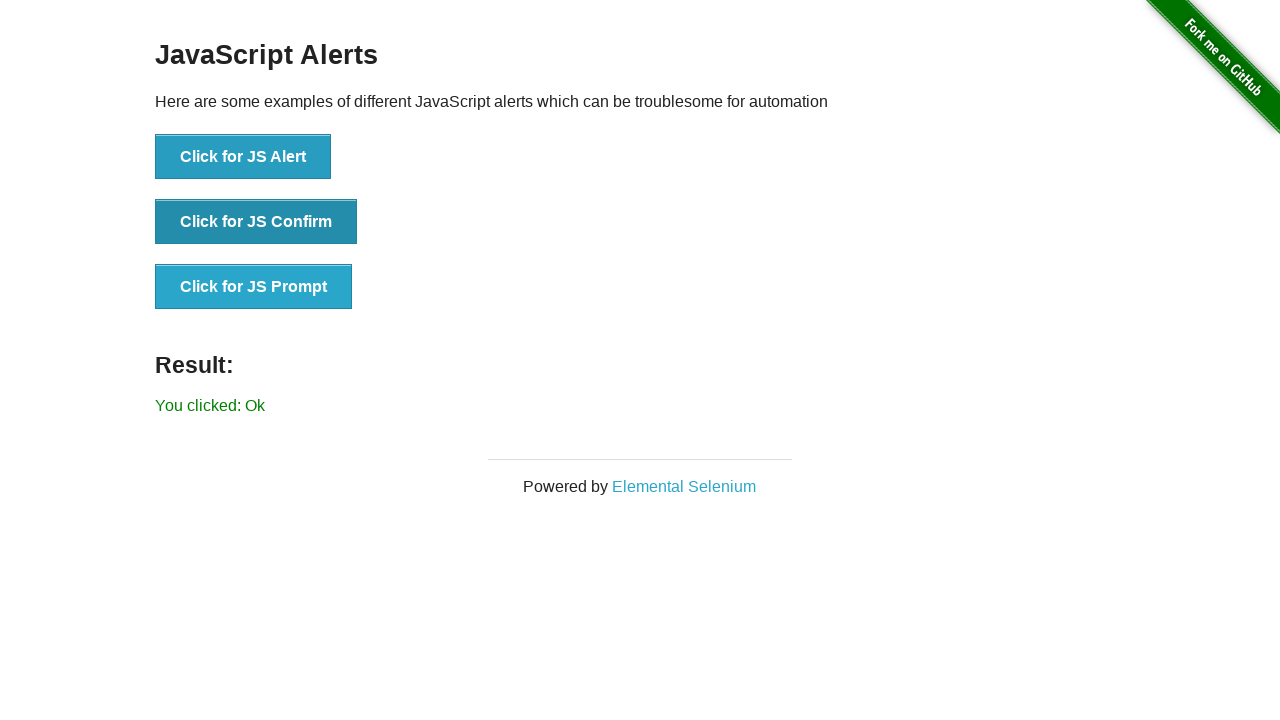

Waited 1 second after accepting confirmation
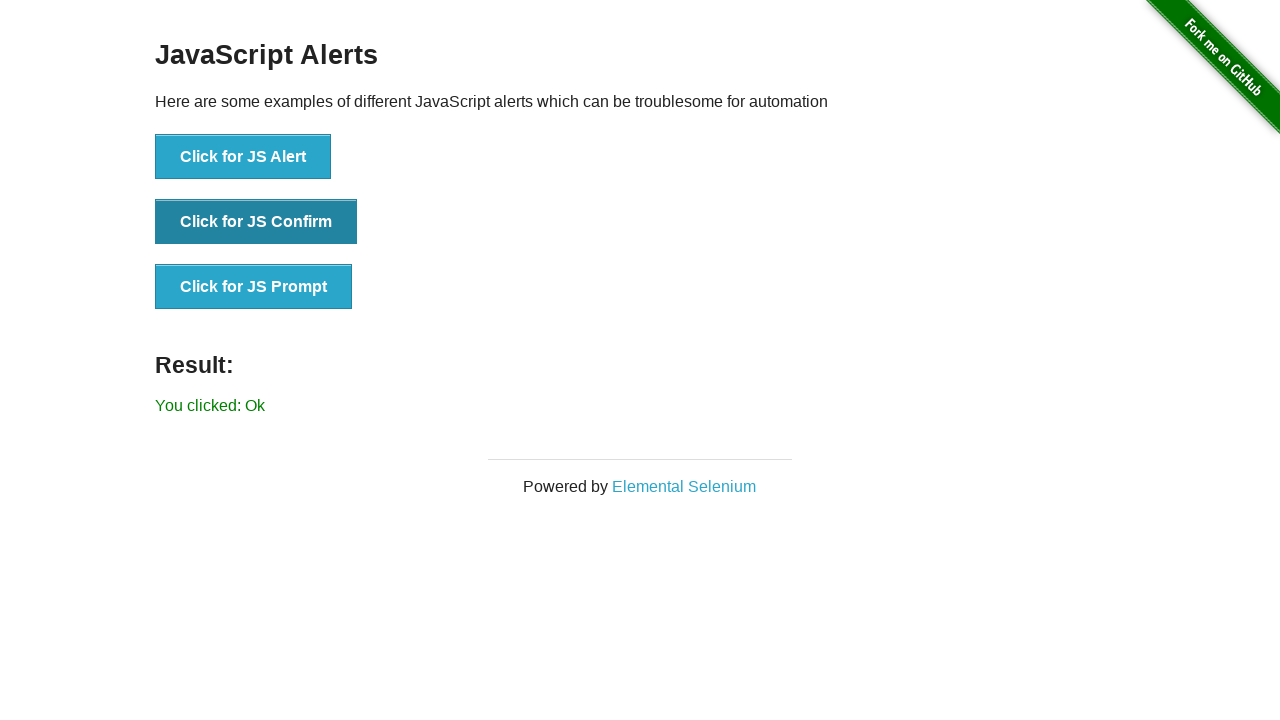

Set up dialog handler to accept prompt with text 'welcome'
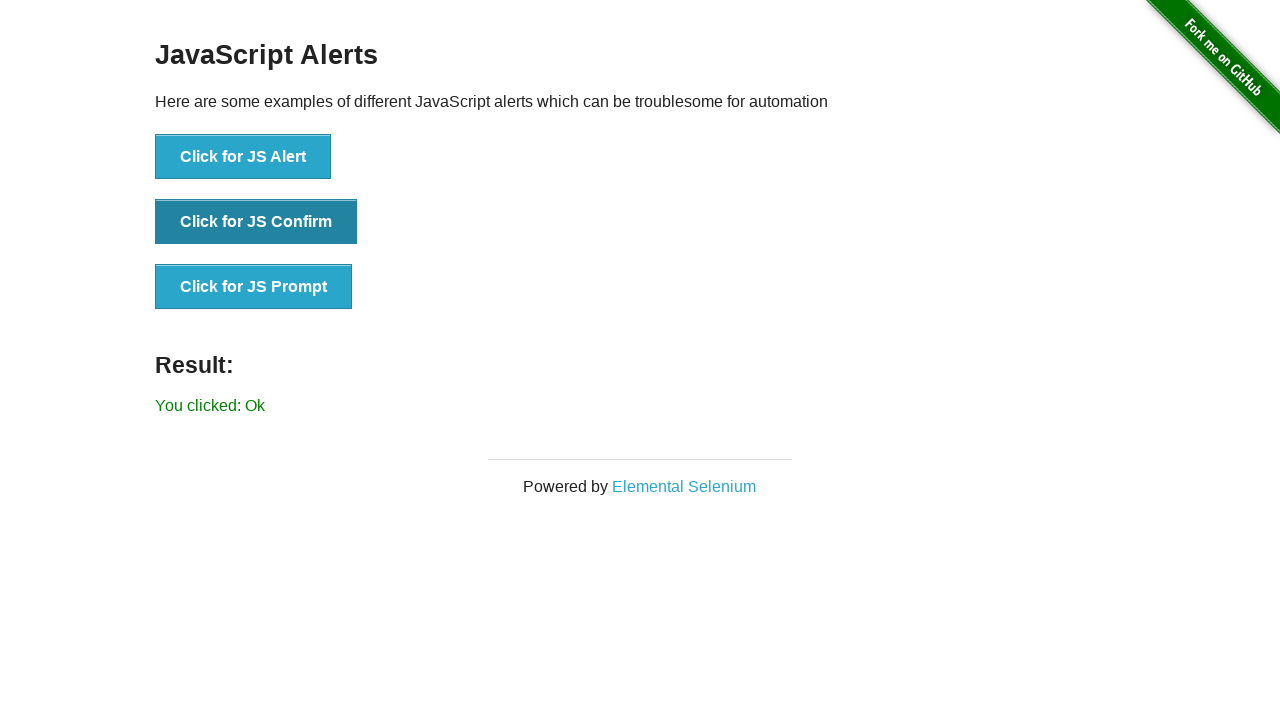

Clicked button to trigger prompt dialog at (254, 287) on xpath=//button[@onclick='jsPrompt()']
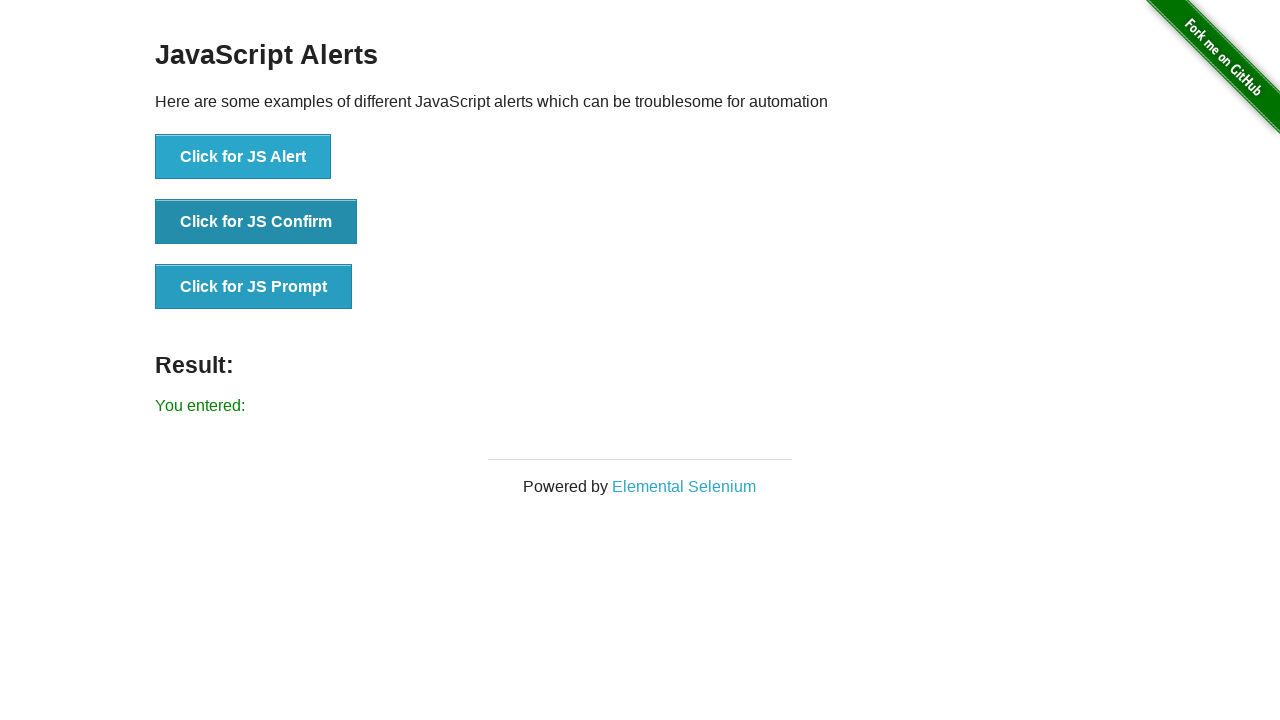

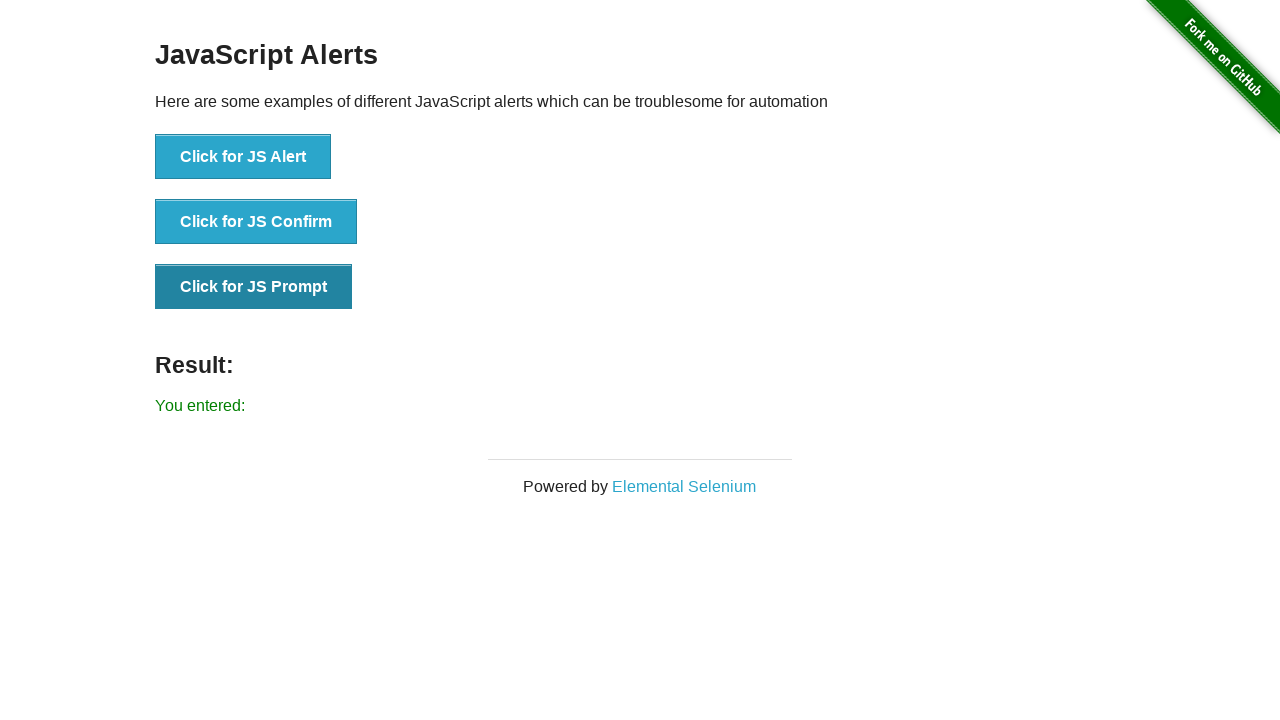